Tests a math challenge form by extracting a value from an image attribute, calculating the answer using a logarithmic formula, filling the answer field, checking required checkboxes, and submitting the form.

Starting URL: http://suninjuly.github.io/get_attribute.html

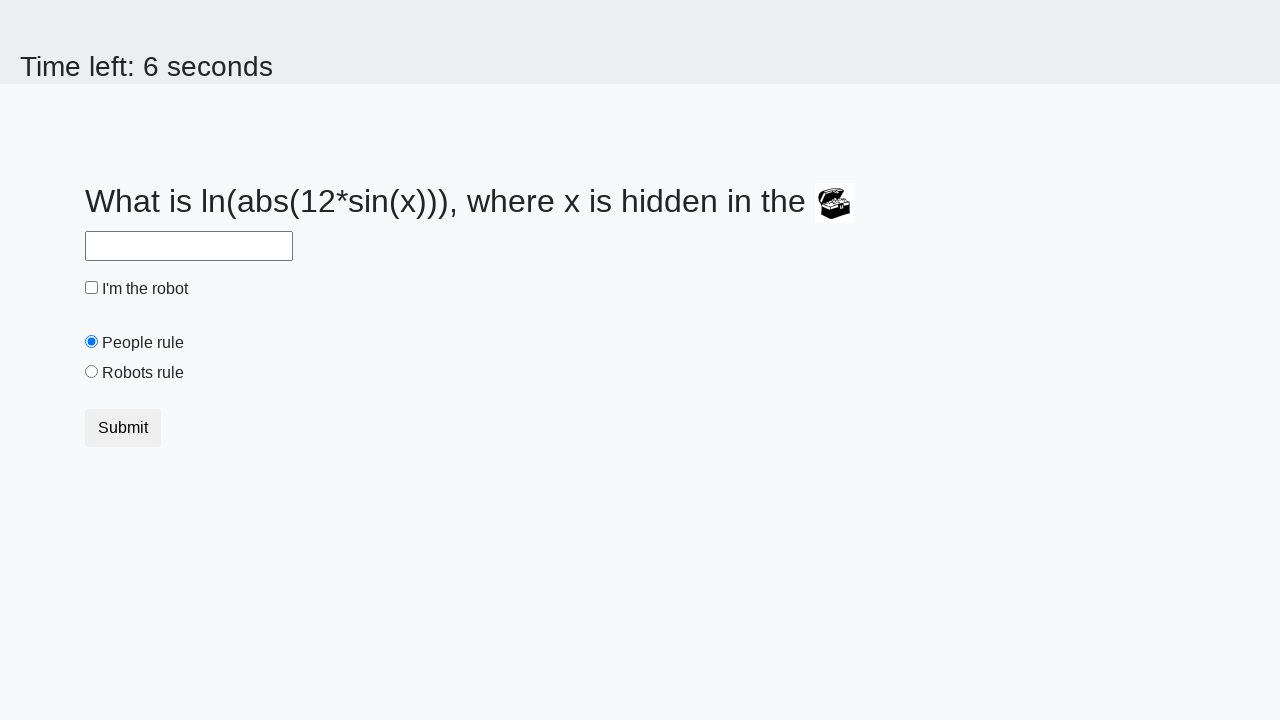

Located image element to extract attribute
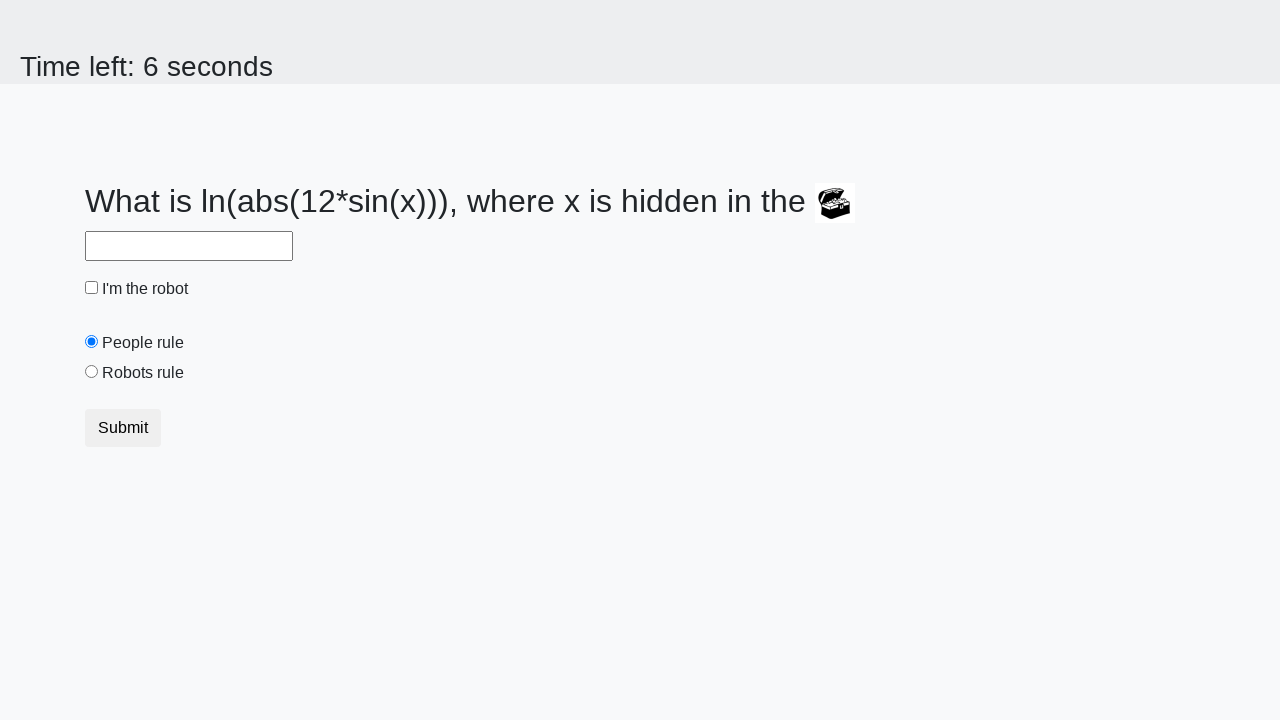

Extracted 'valuex' attribute from image: 142
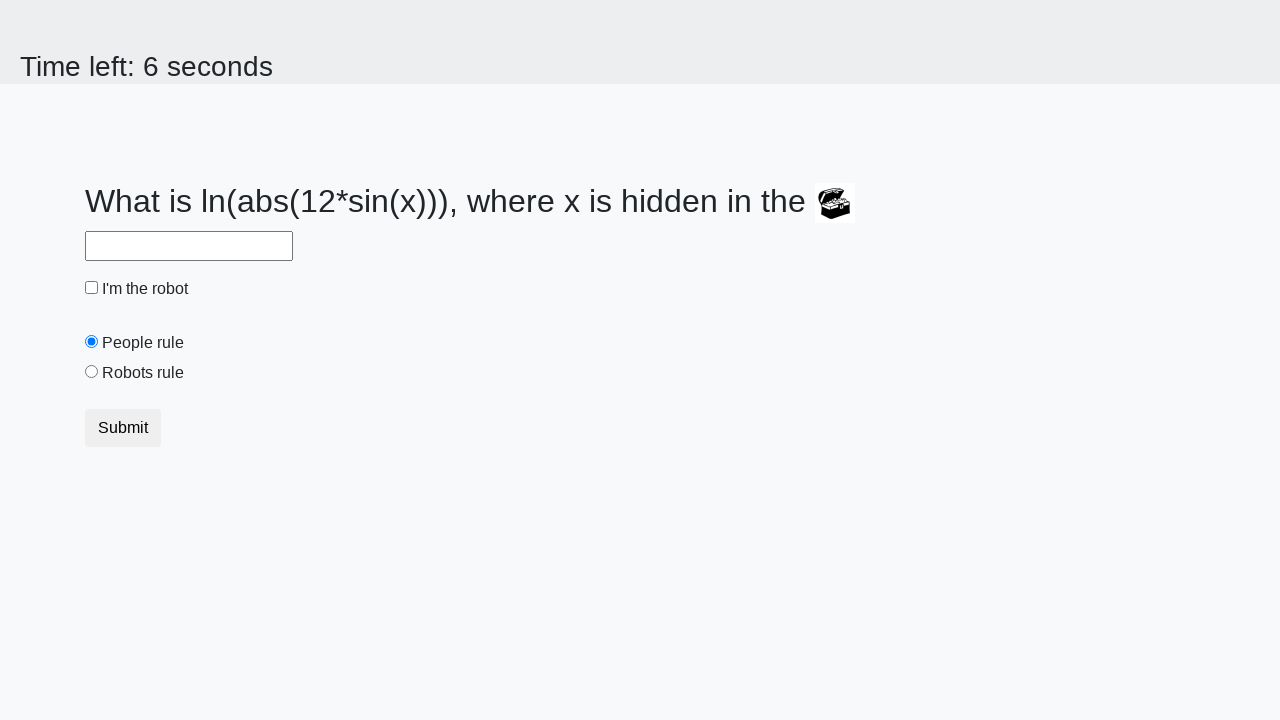

Calculated logarithmic result using formula: 1.9535296306535614
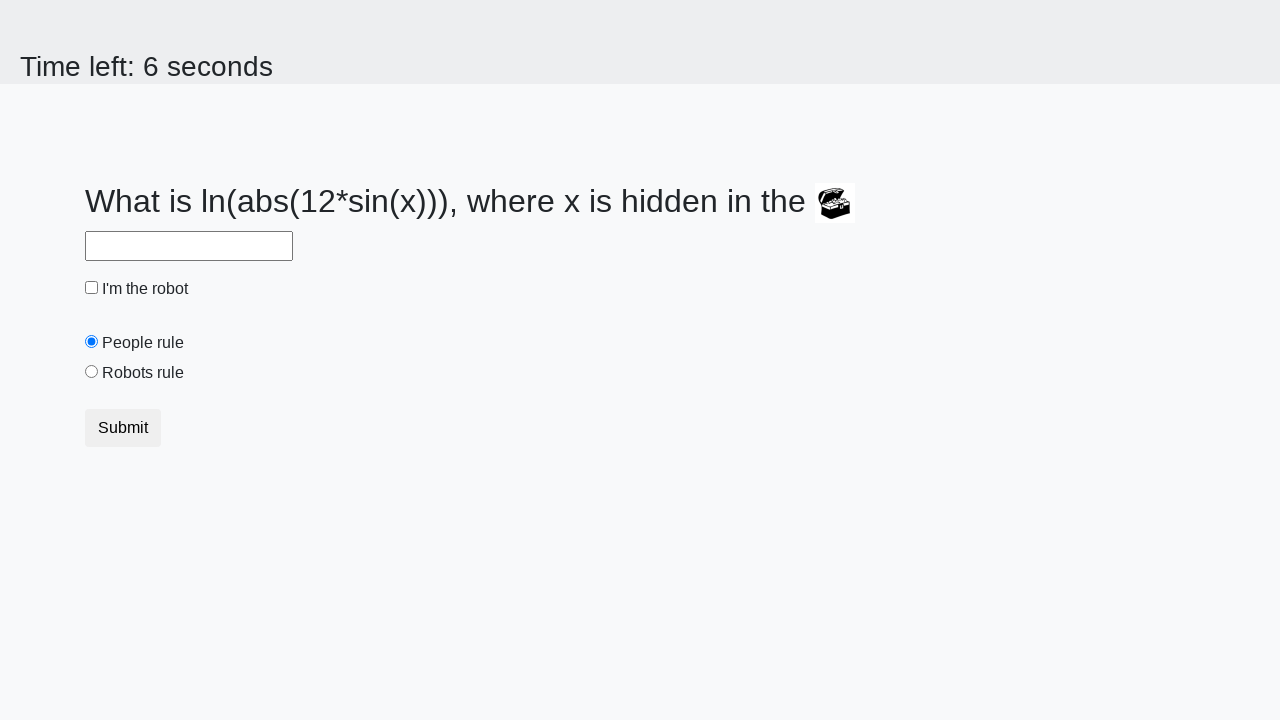

Filled answer field with calculated value: 1.9535296306535614 on #answer
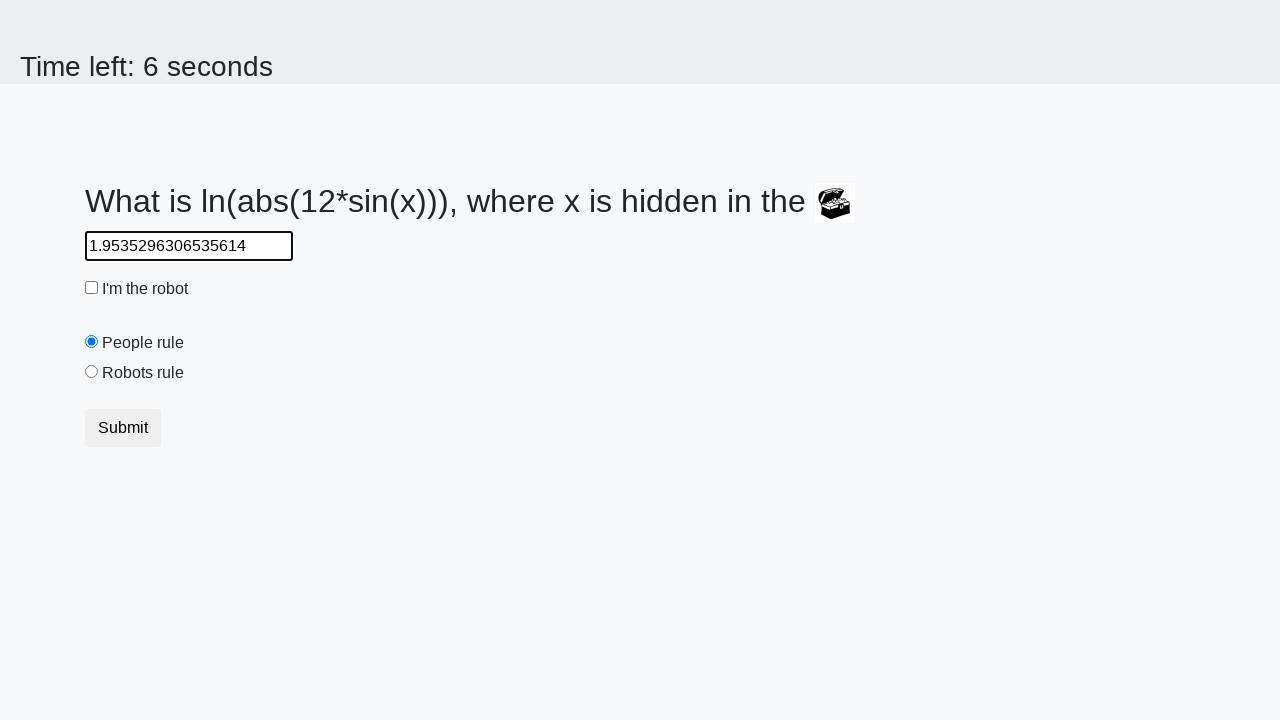

Checked the robot checkbox at (92, 288) on #robotCheckbox
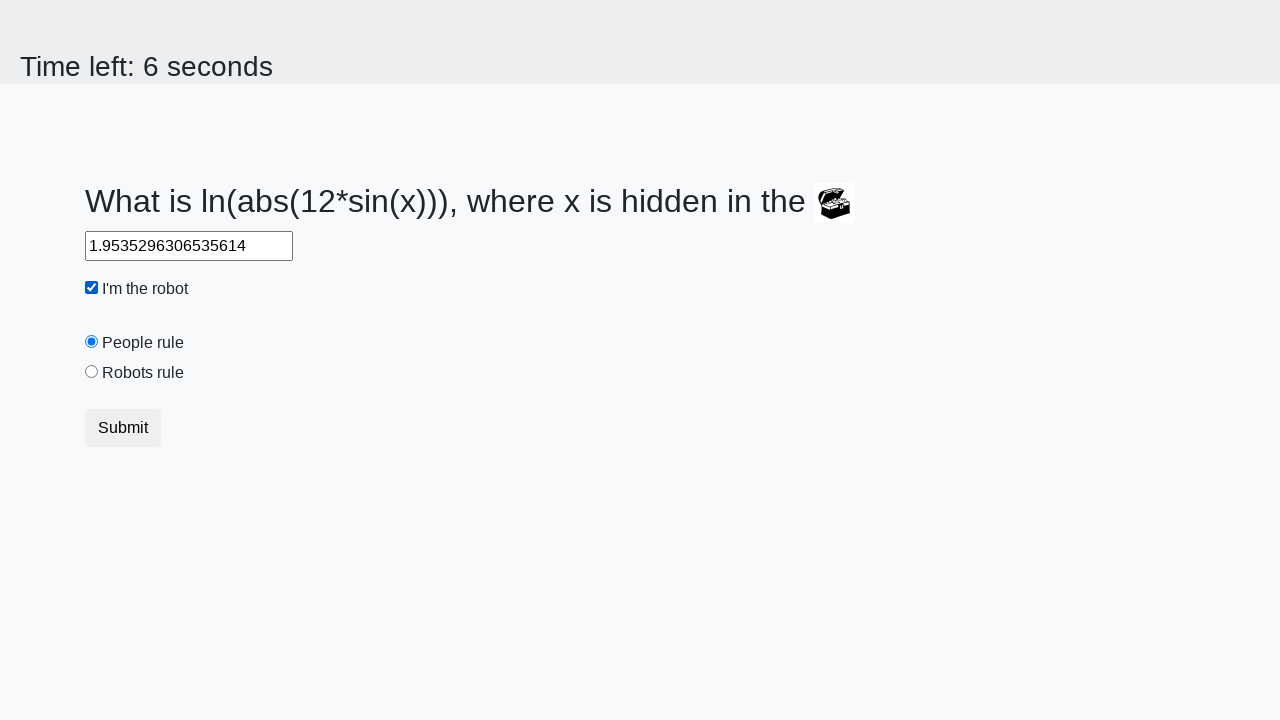

Checked the robots rule checkbox at (92, 372) on #robotsRule
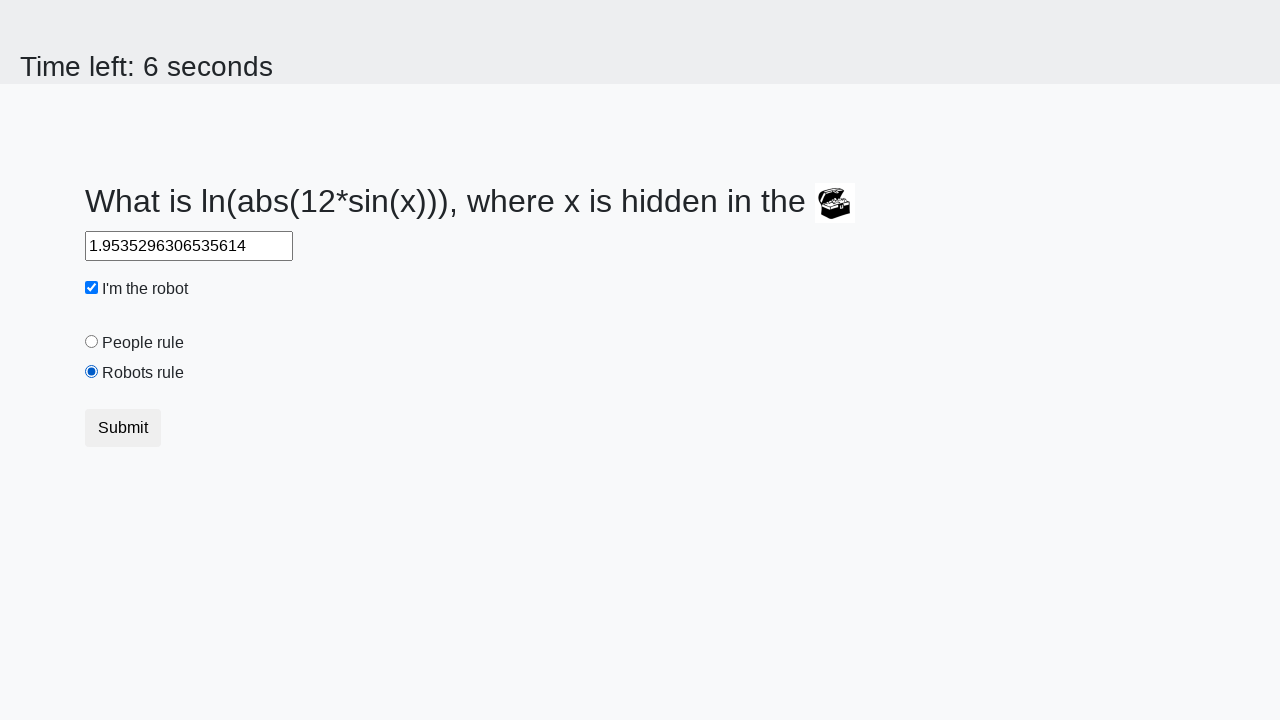

Clicked submit button to submit the form at (123, 428) on button.btn
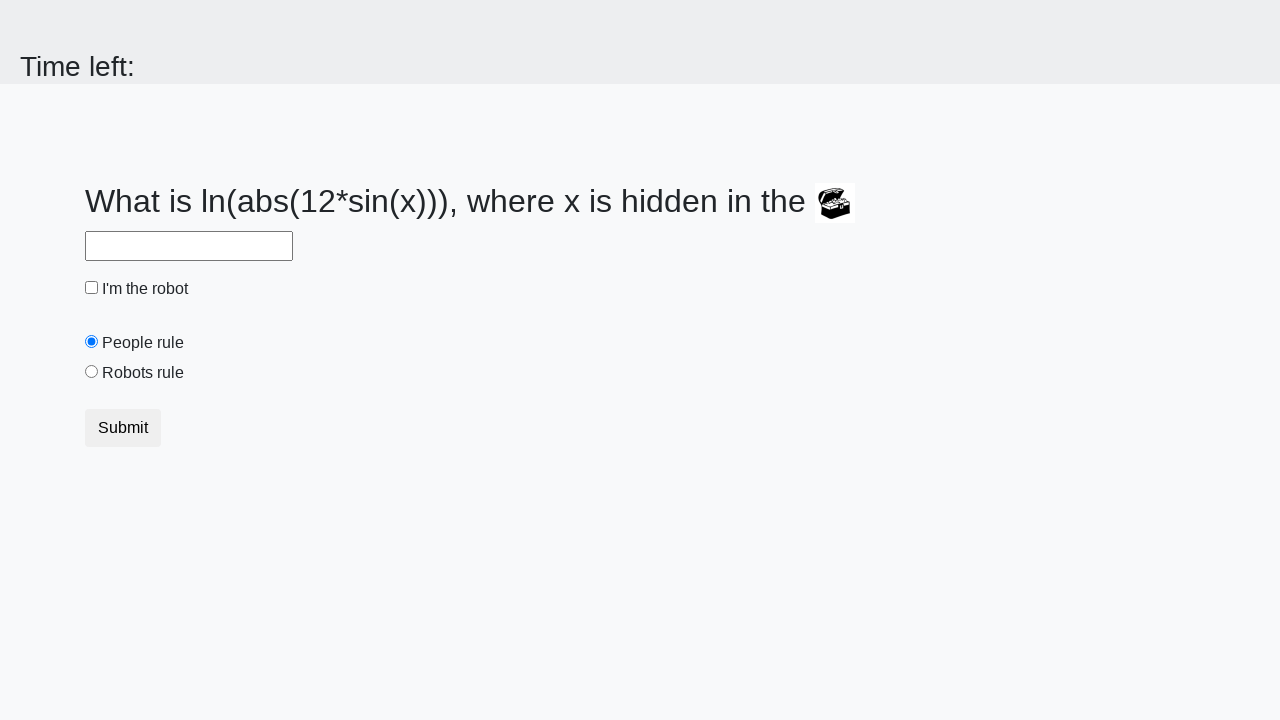

Waited 1000ms for page response
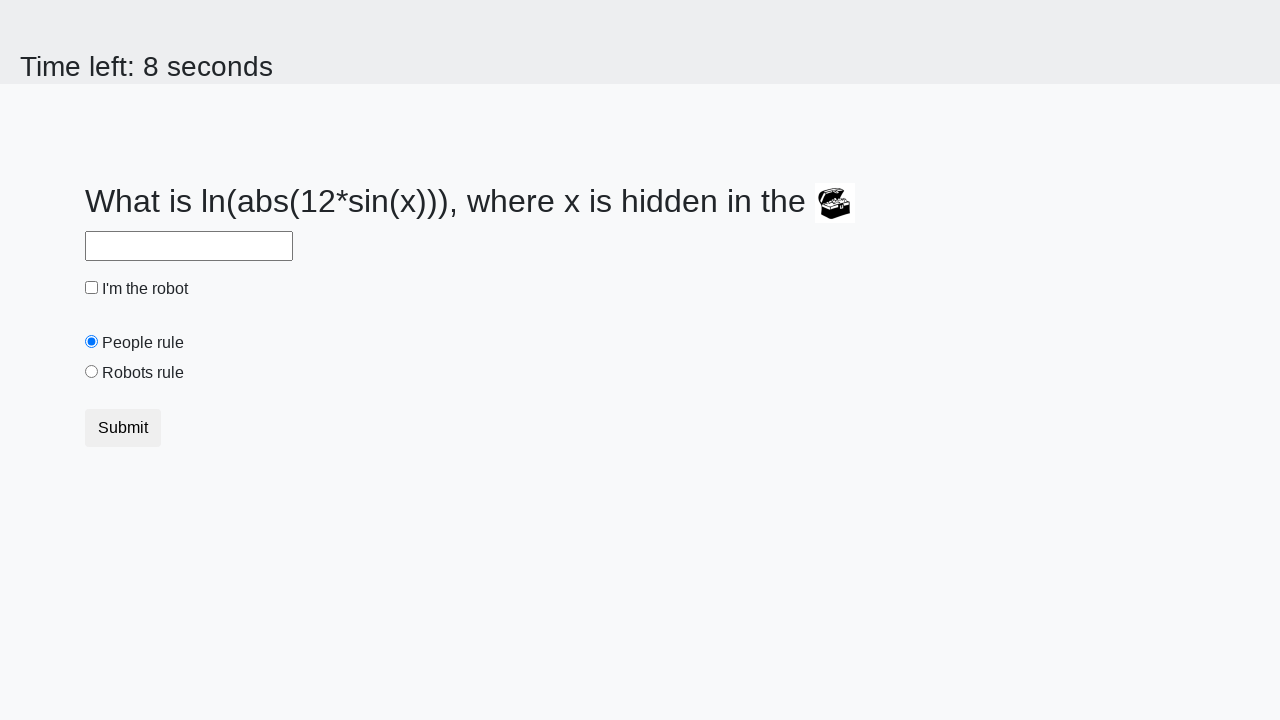

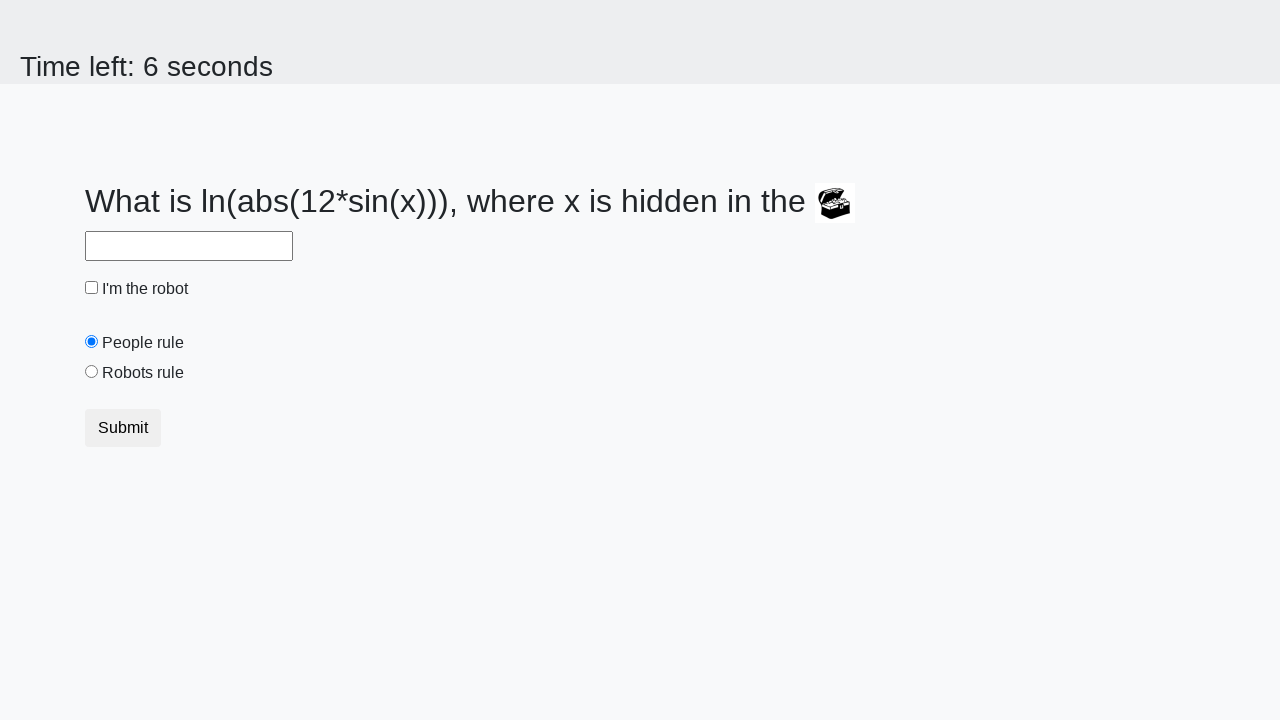